Tests static dropdown selection by selecting a currency option (USD) by index and verifying the selected value

Starting URL: https://rahulshettyacademy.com/dropdownsPractise/

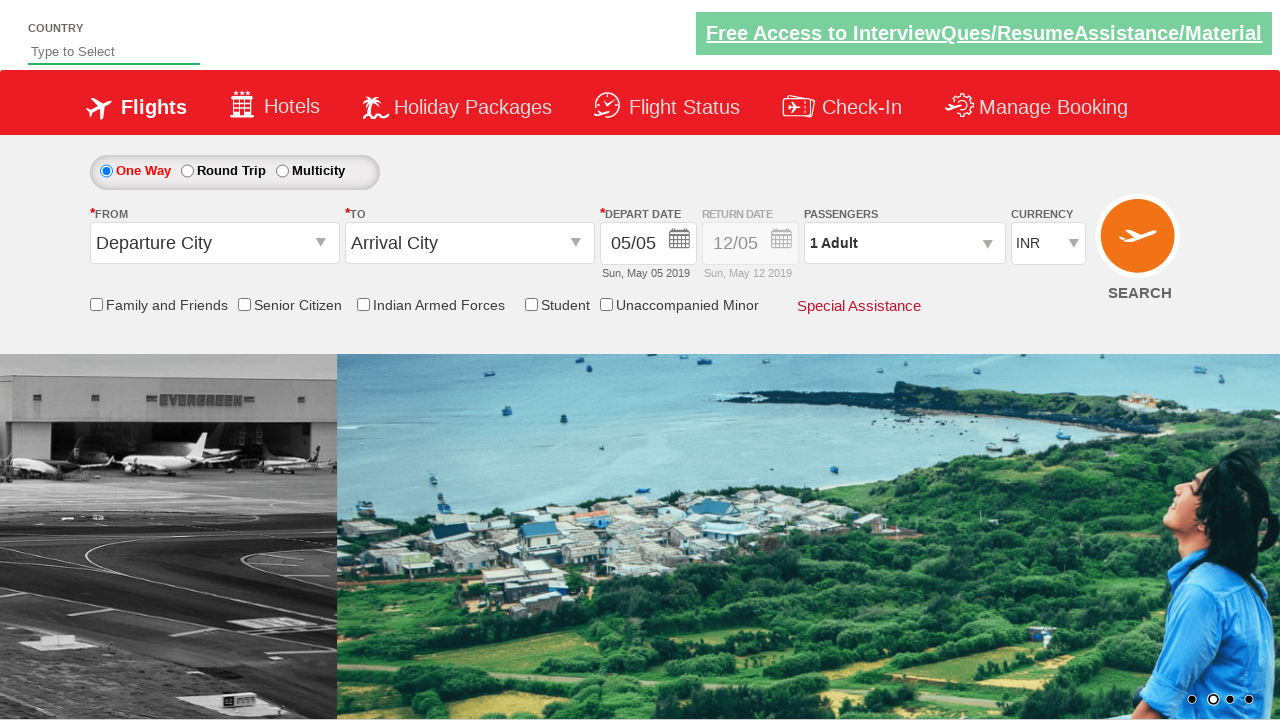

Selected USD option at index 3 from currency dropdown on #ctl00_mainContent_DropDownListCurrency
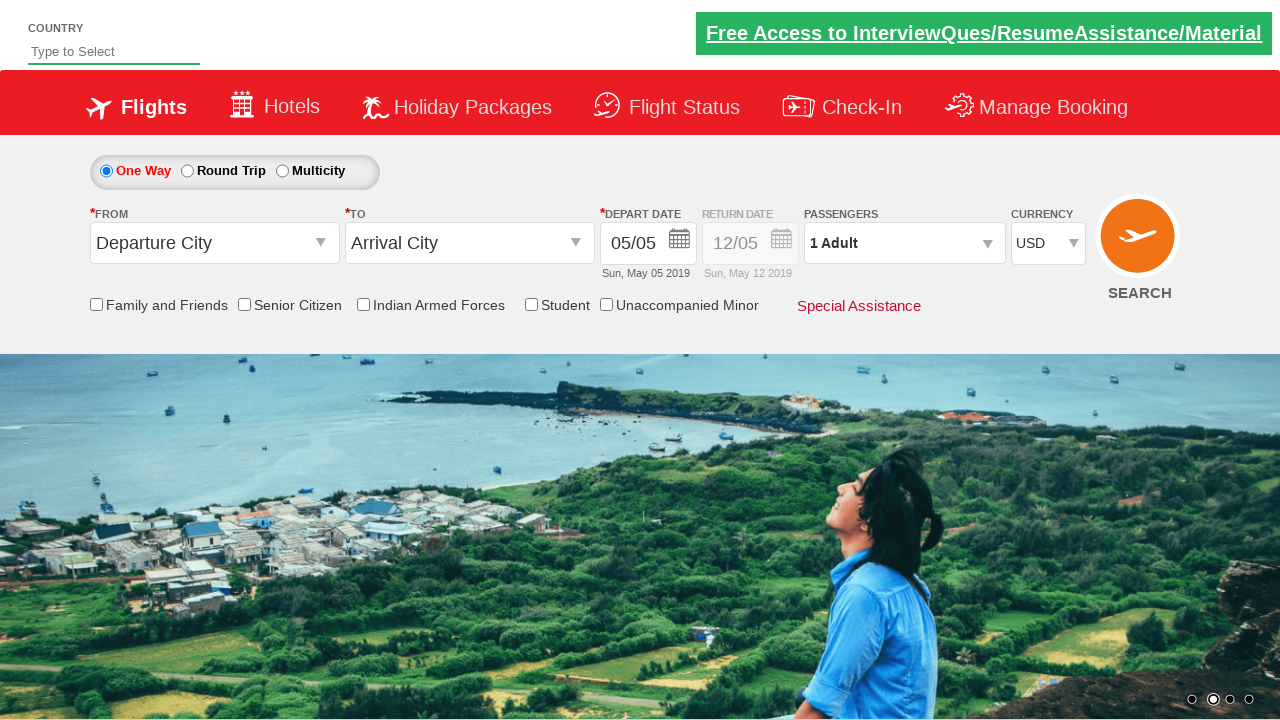

Verified USD option (index 3) is selected in dropdown
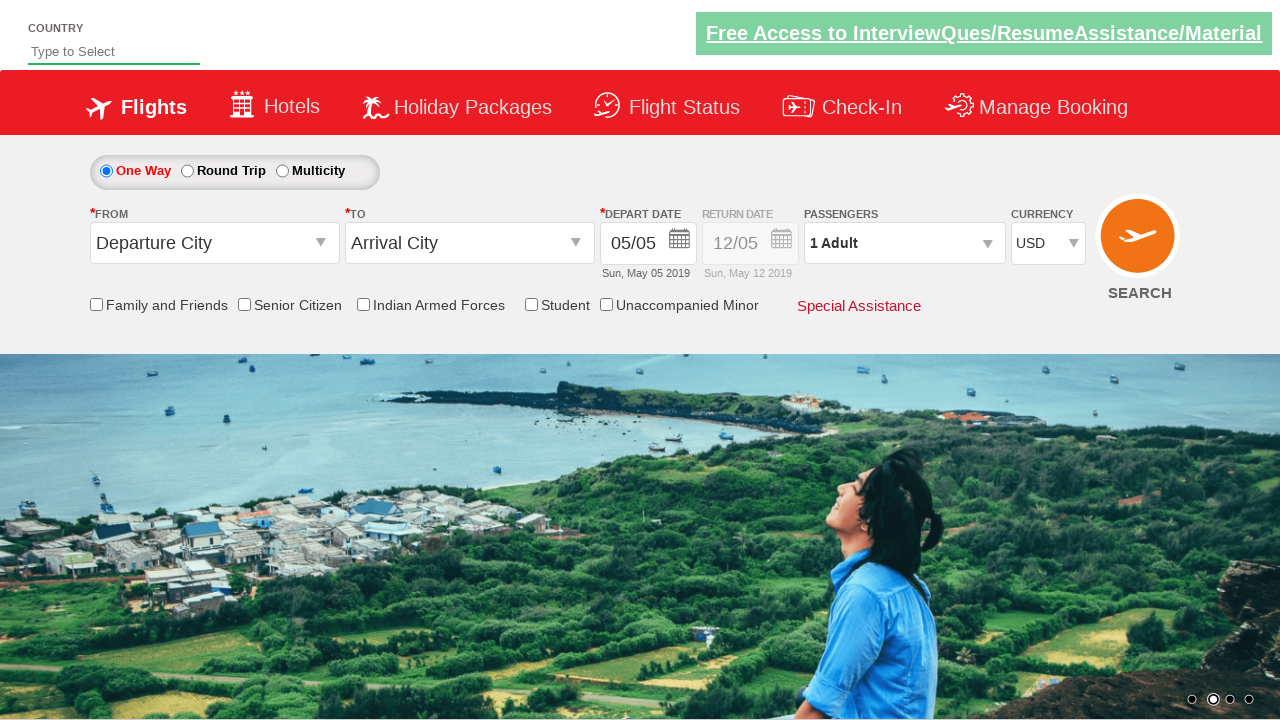

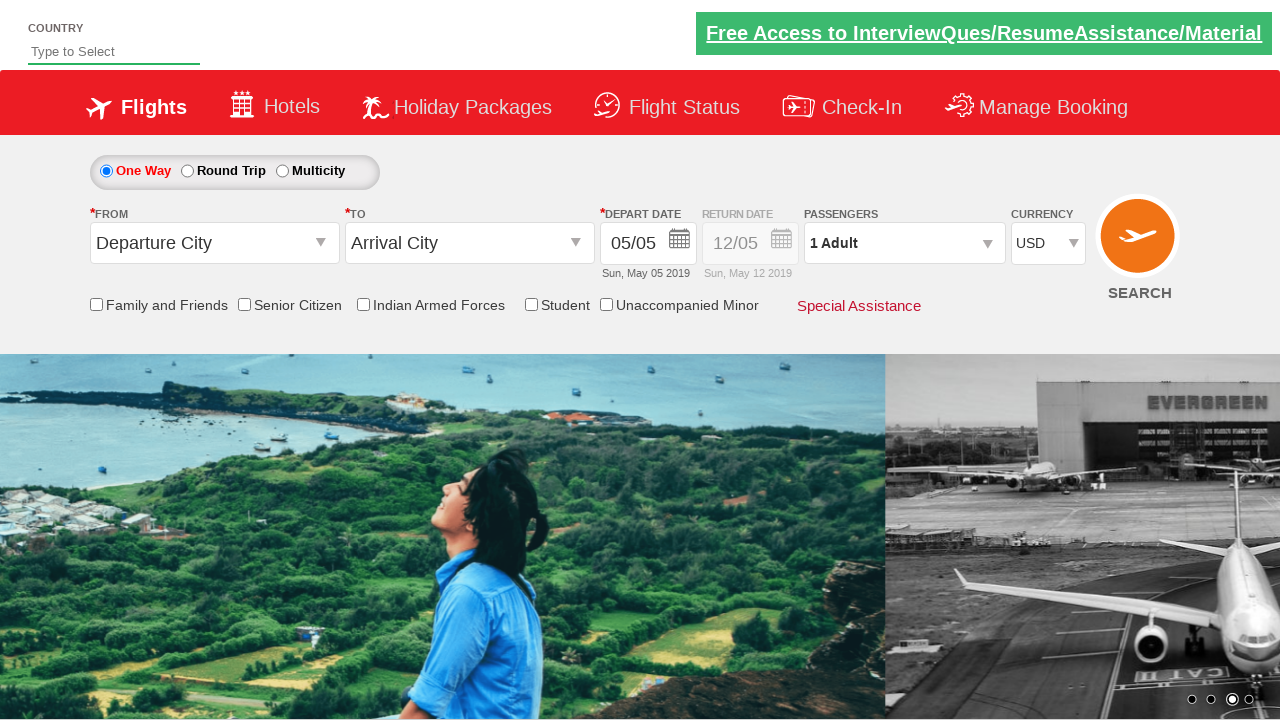